Tests form interaction on a delayed HTML page by typing into a first name field and clicking the Next button

Starting URL: https://sajithatharaka.github.io/employee_registration/html-elements/delayed_html.html

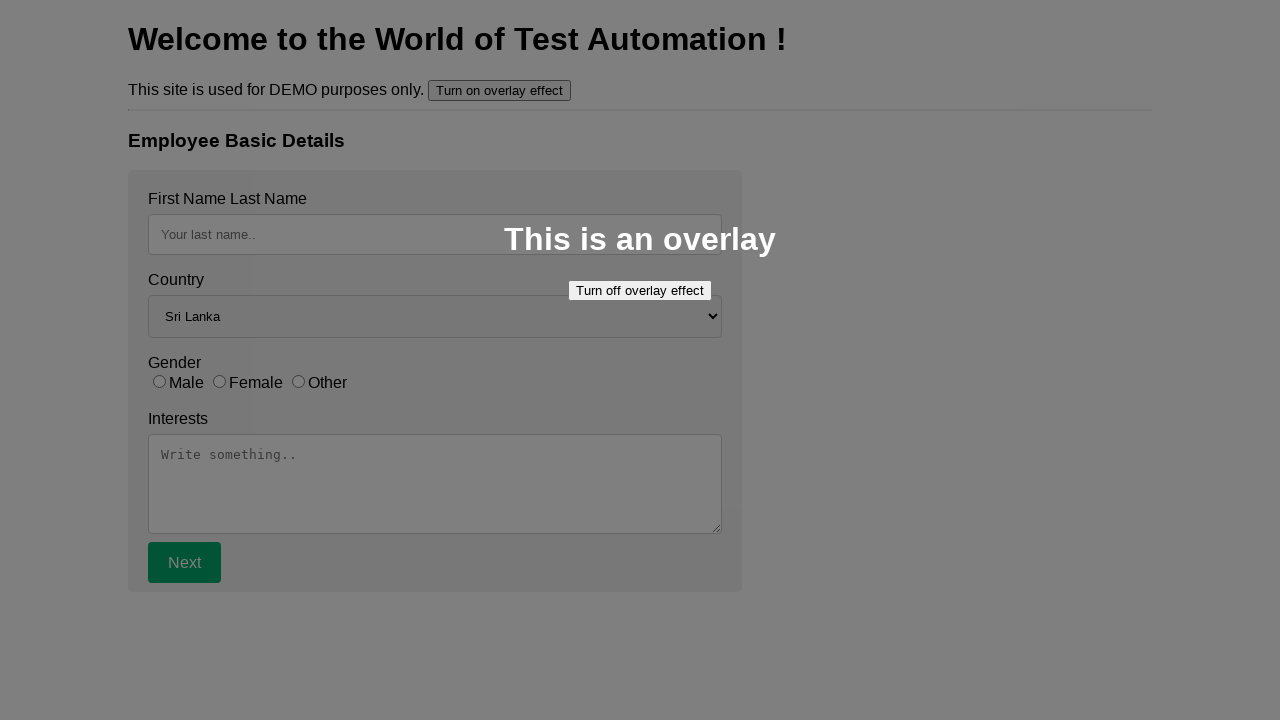

Typed 'Selenium' into the first name field on #fname
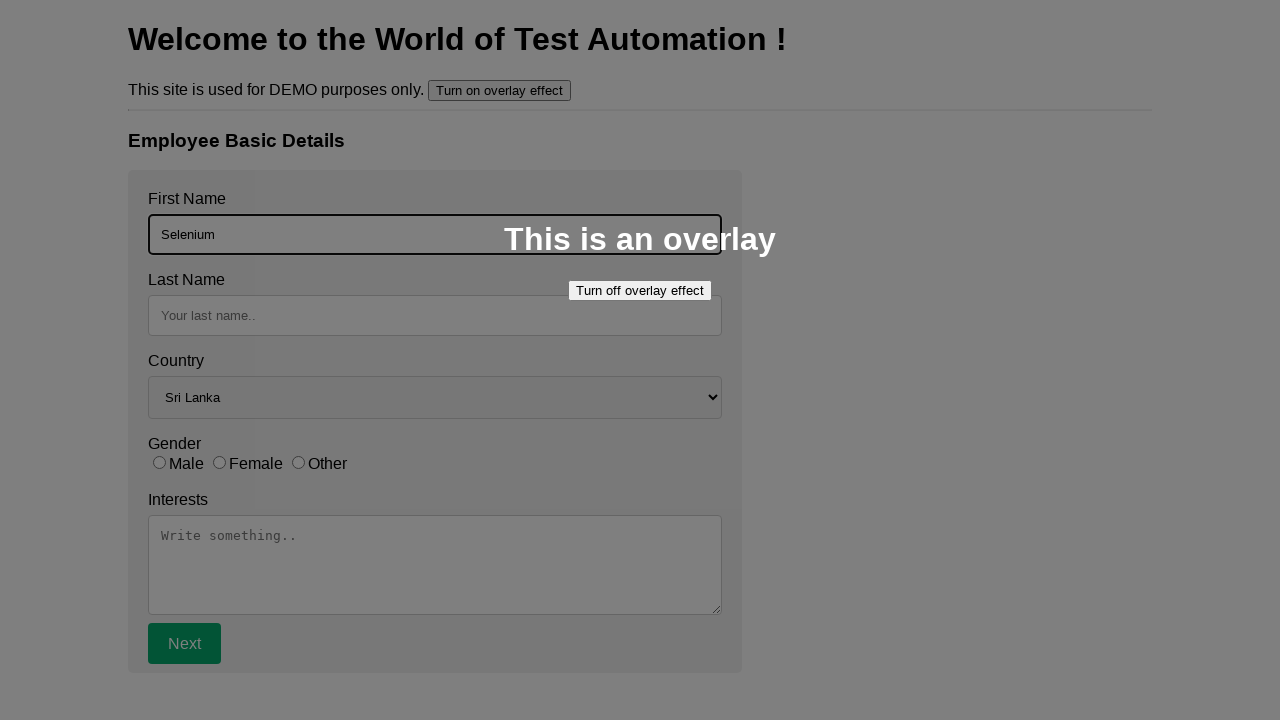

Clicked the Next button at (184, 644) on a:text('Next')
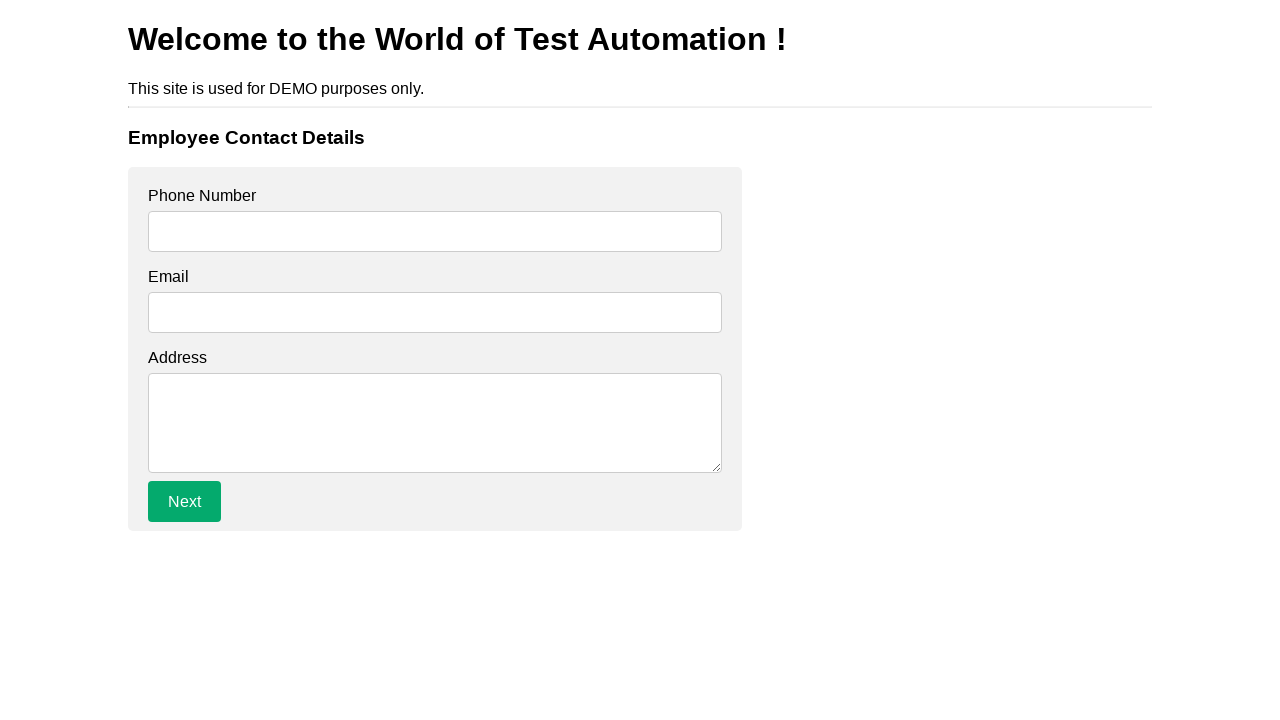

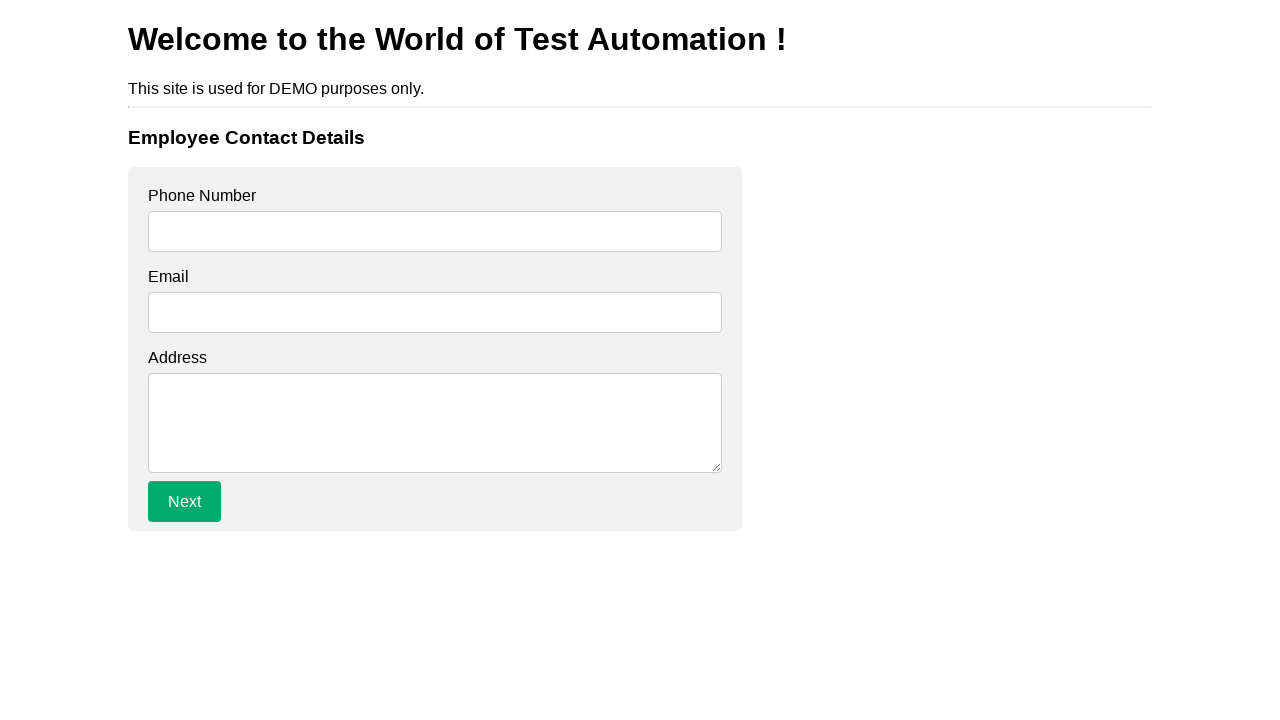